Tests the DataTables editor by creating a new record with employee information, verifying it was added, then deleting it and confirming deletion

Starting URL: https://editor.datatables.net/

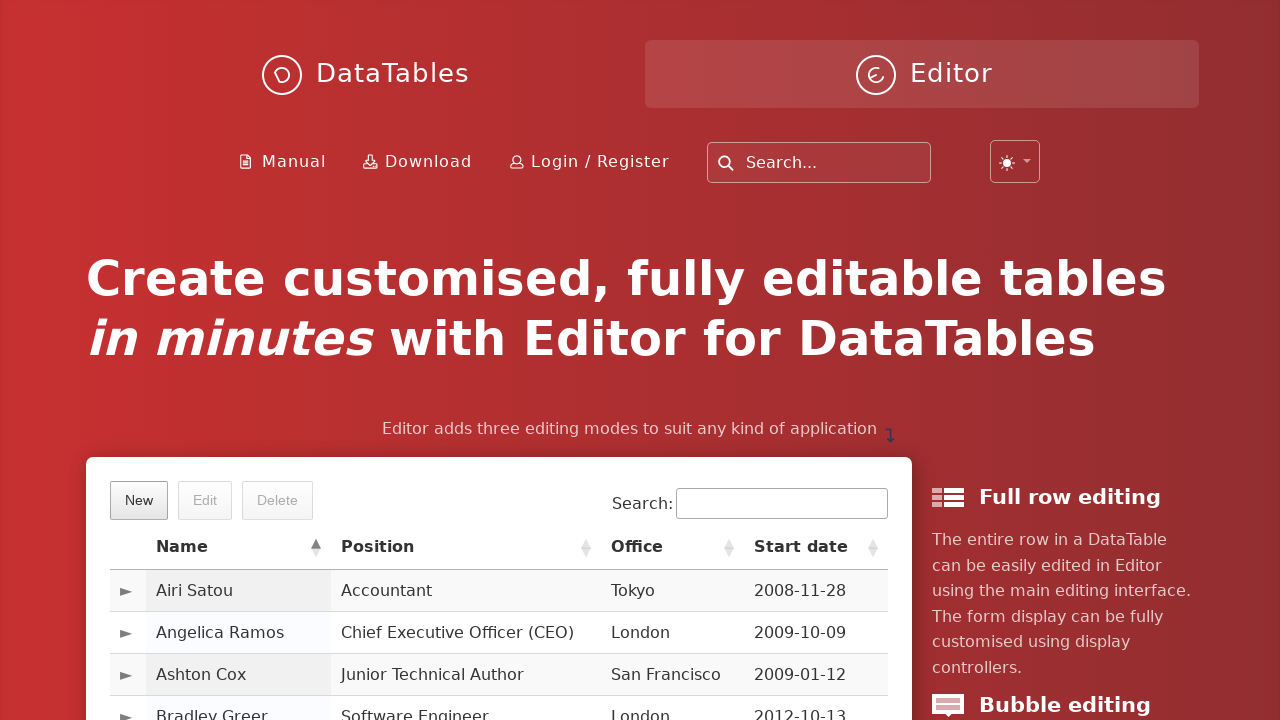

Clicked 'New' button to create a new record at (139, 500) on button.dt-button.buttons-create
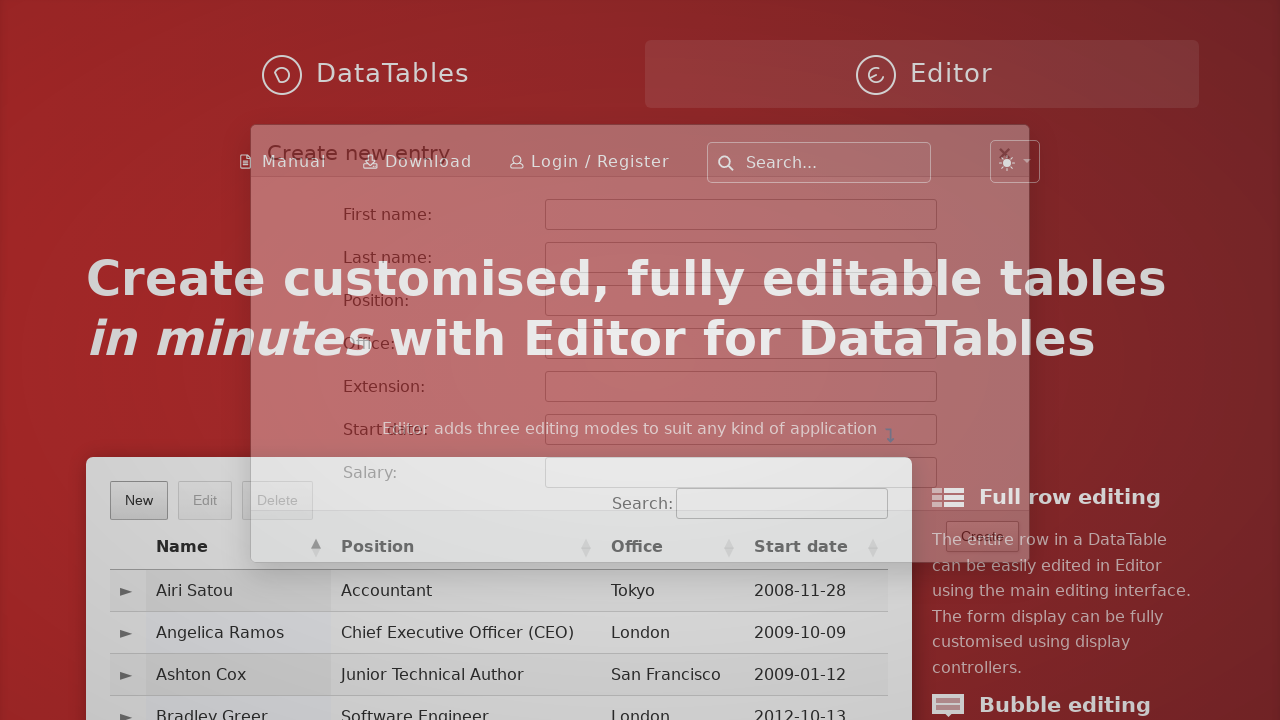

Filled first name field with 'Senem' on #DTE_Field_first_name
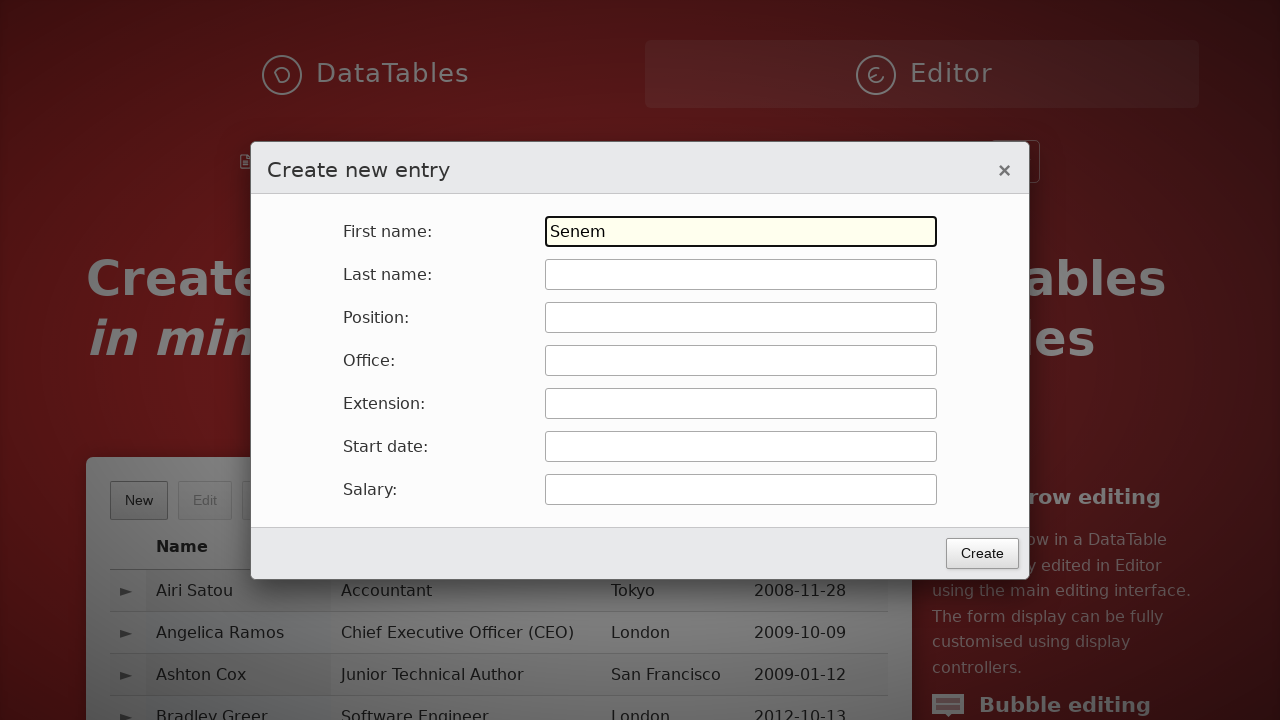

Filled last name field with 'Ozcetin' on #DTE_Field_last_name
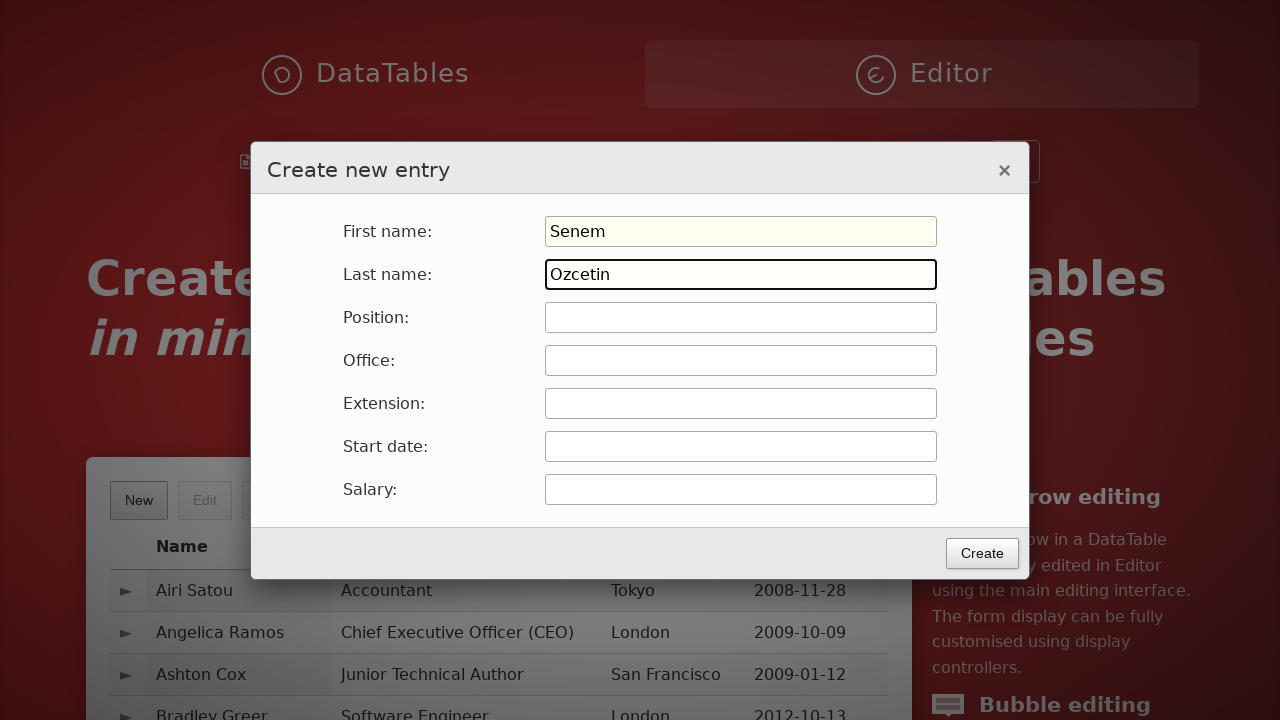

Filled position field with 'QA' on #DTE_Field_position
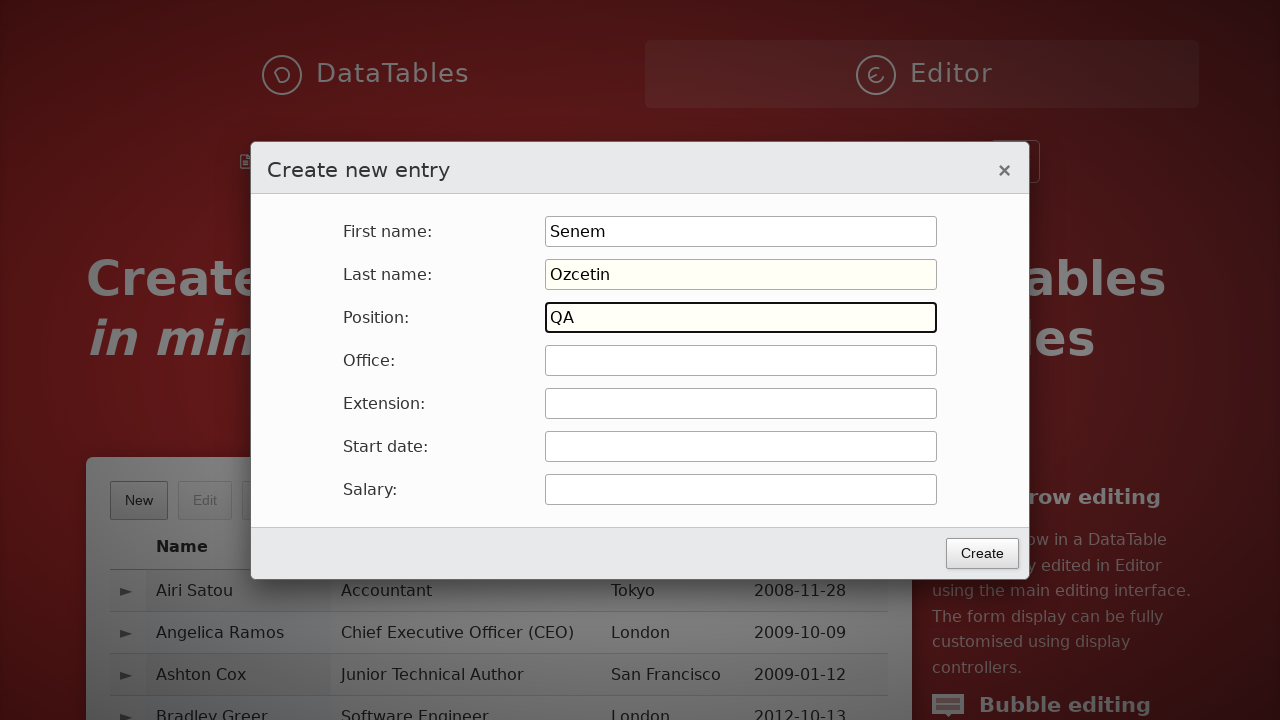

Filled office field with 'Tester' on #DTE_Field_office
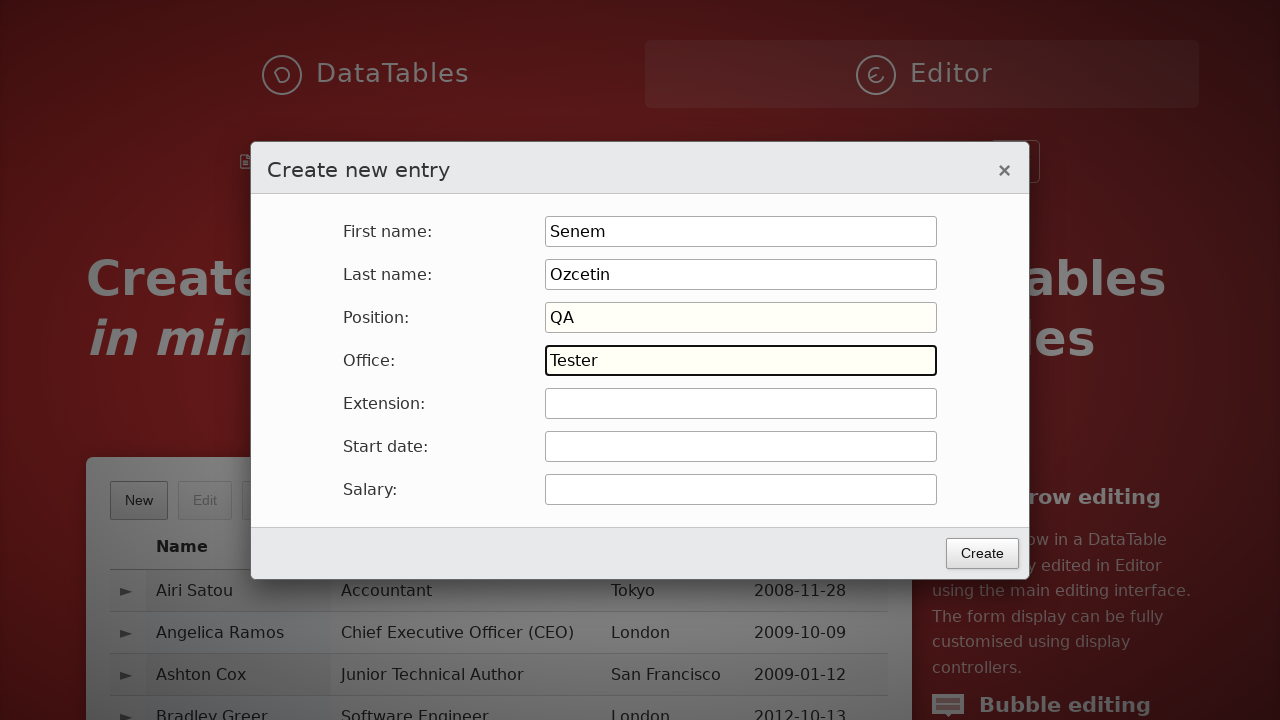

Filled extension field with '4' on #DTE_Field_extn
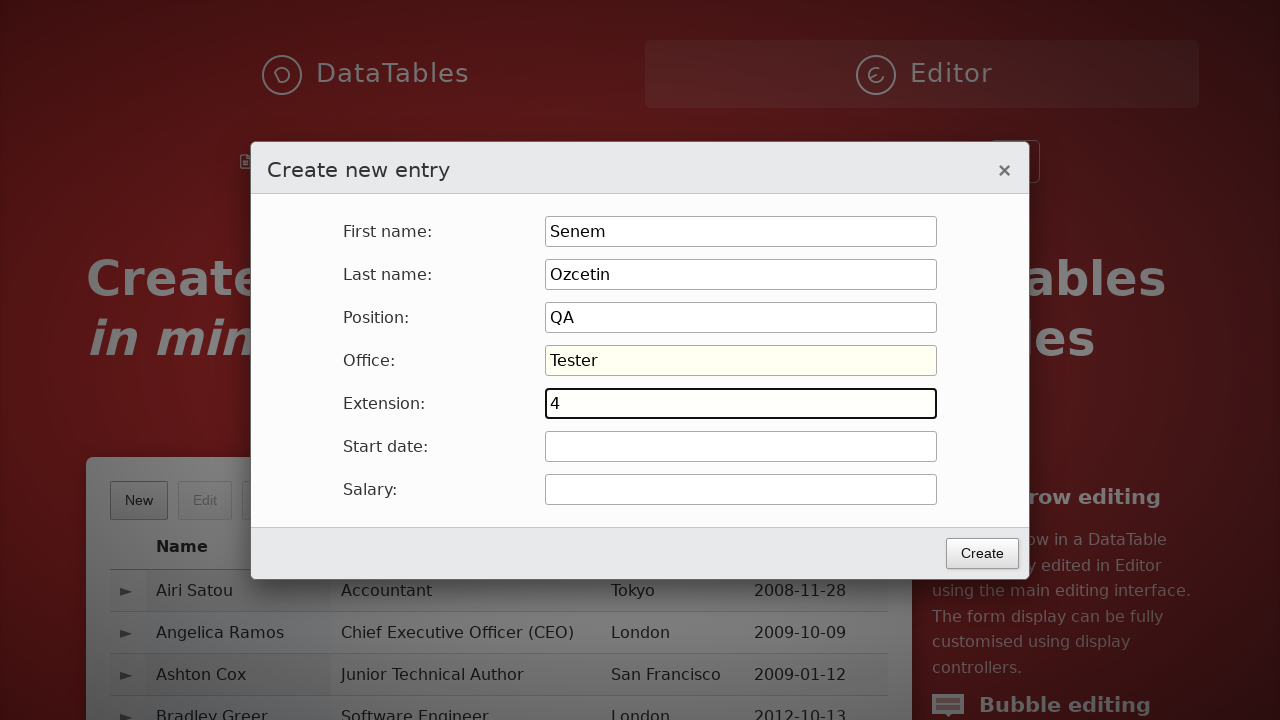

Filled start date field with '2023-05-12' on #DTE_Field_start_date
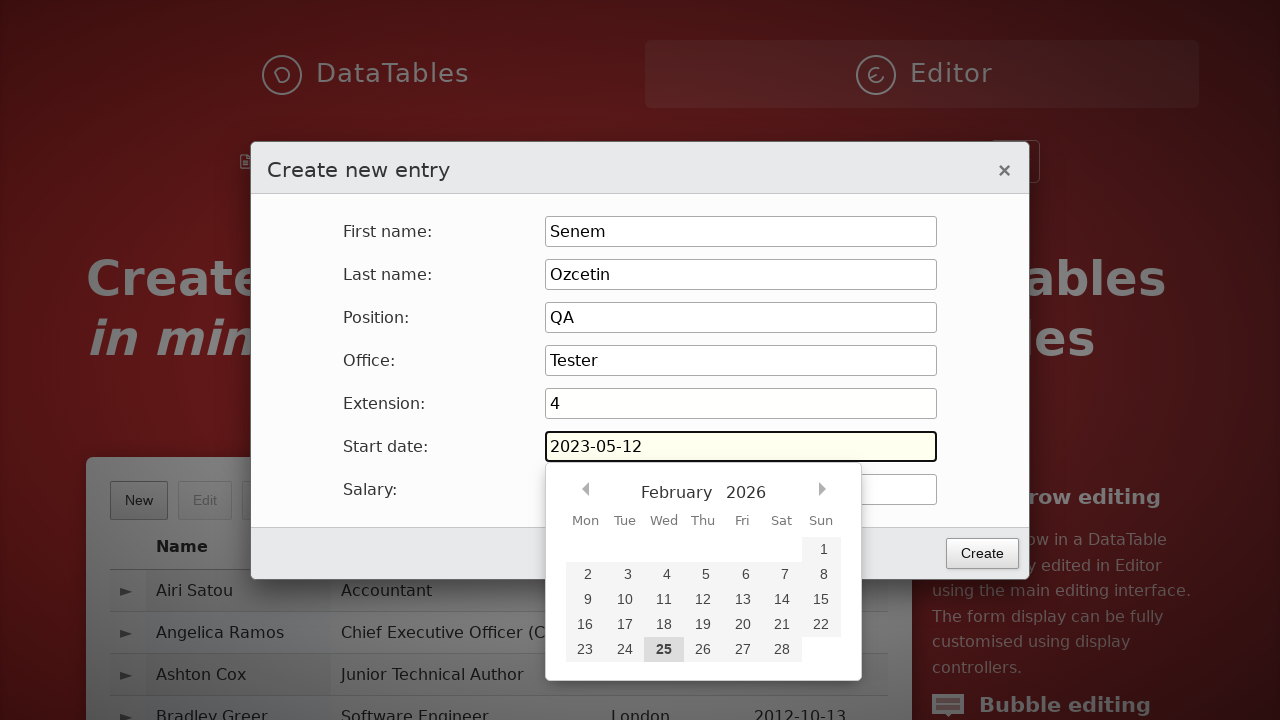

Filled salary field with '120000' on #DTE_Field_salary
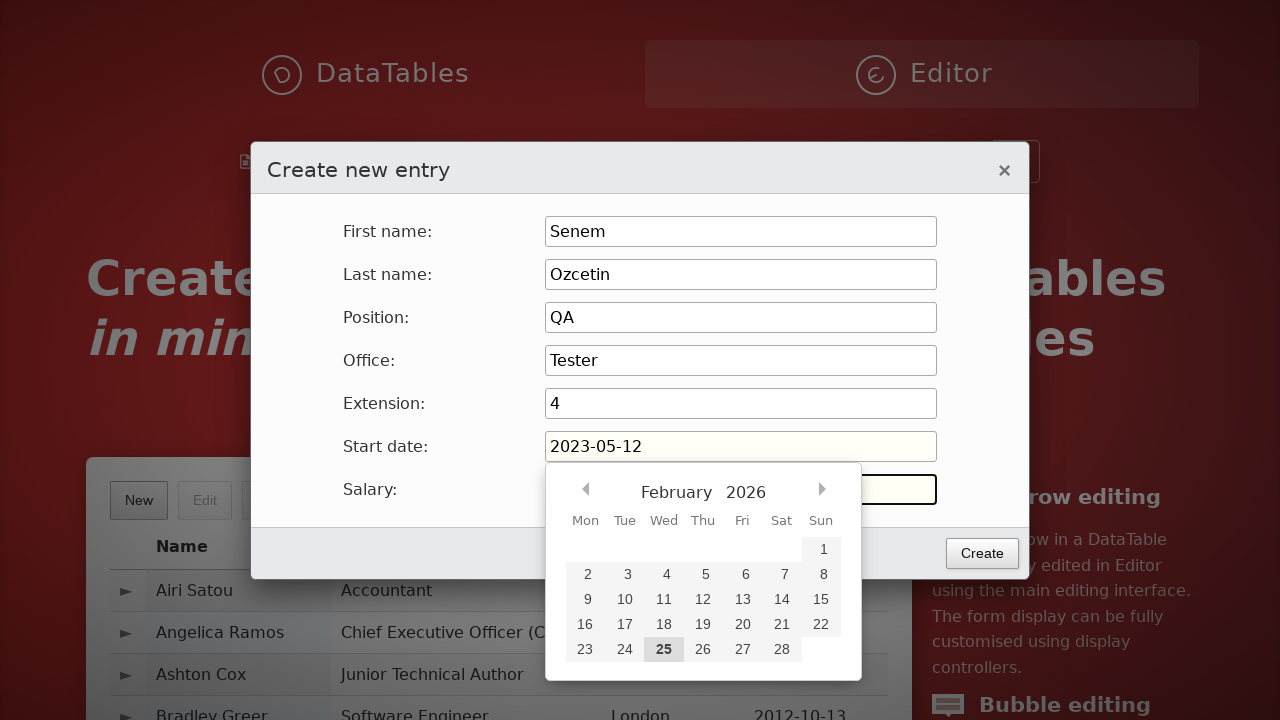

Pressed Enter to submit the employee form on #DTE_Field_salary
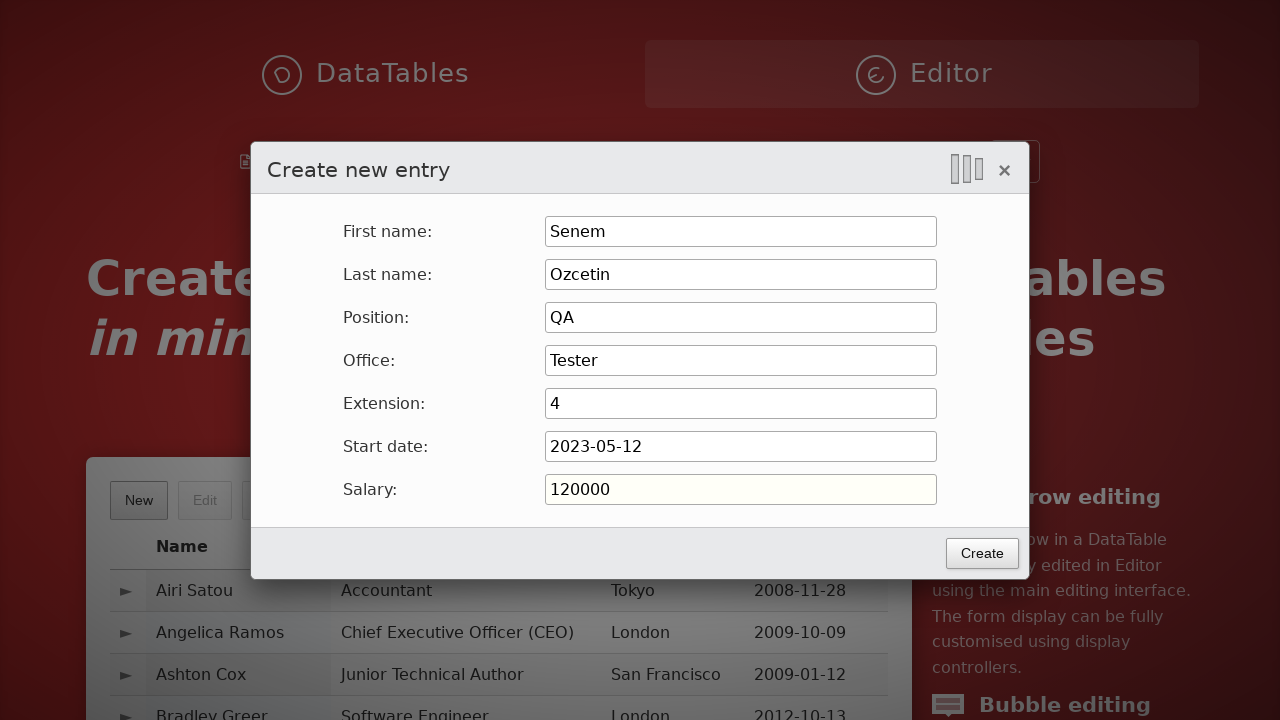

Filled search field with 'Senem' to find newly created record on input[type='search']
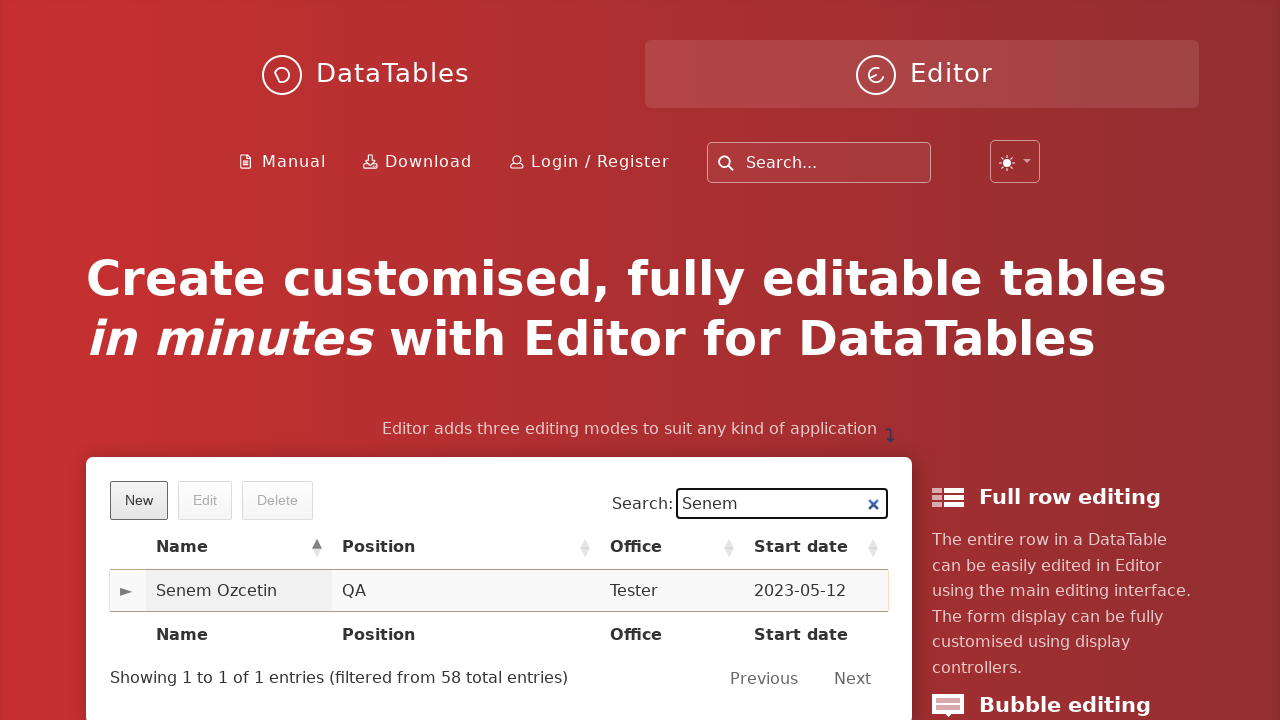

Pressed Enter to execute search for 'Senem' on input[type='search']
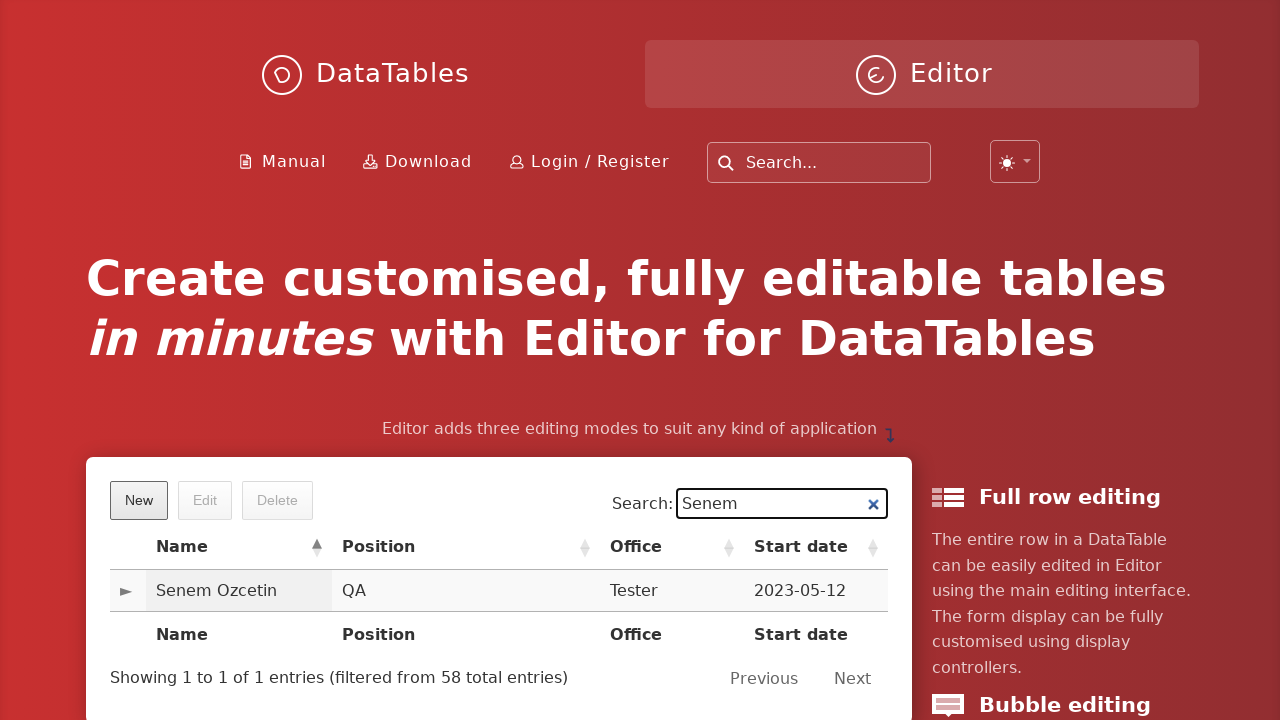

Search results loaded and record found
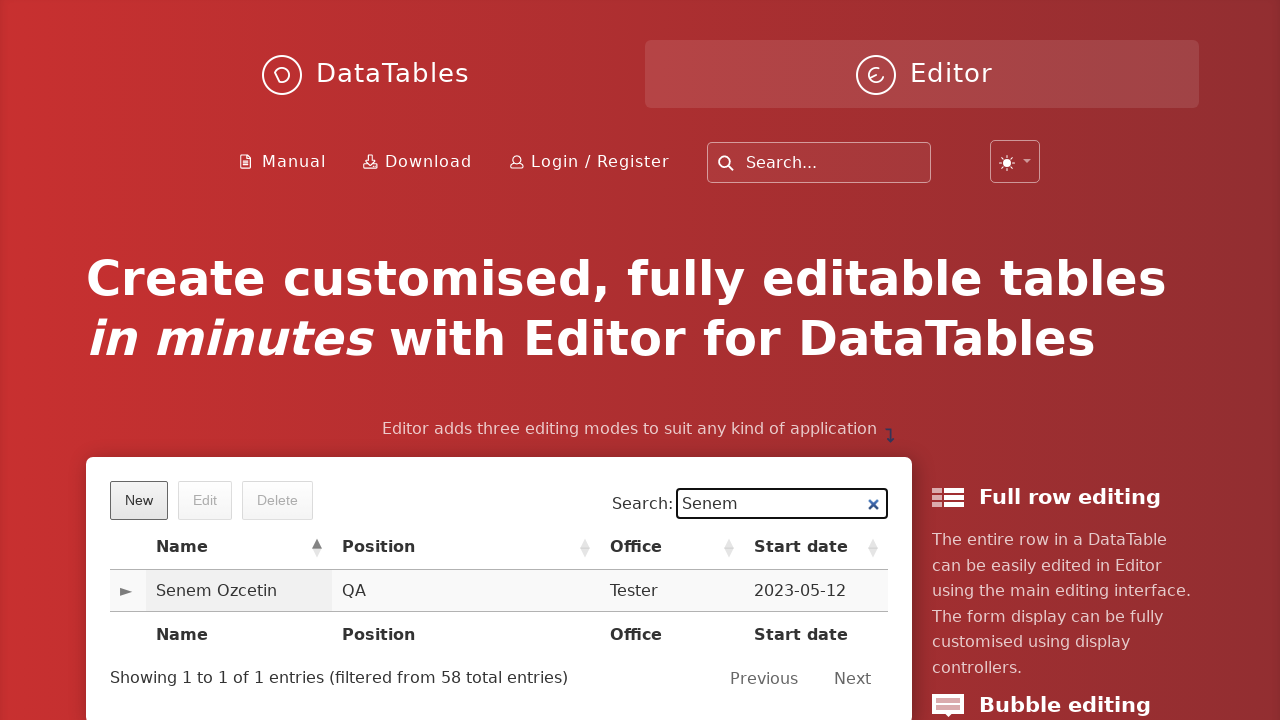

Clicked on the search result to select the employee record at (239, 591) on td.sorting_1
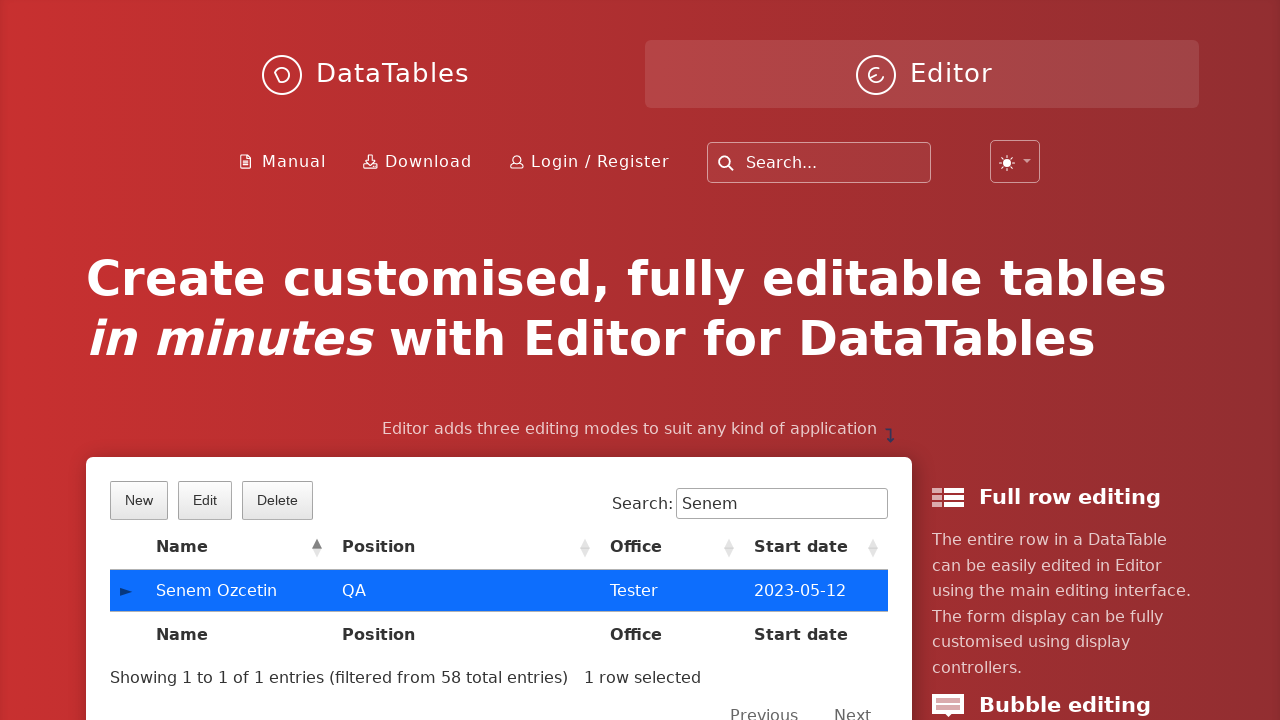

Clicked the delete button to remove the selected record at (277, 500) on button.dt-button.buttons-selected.buttons-remove
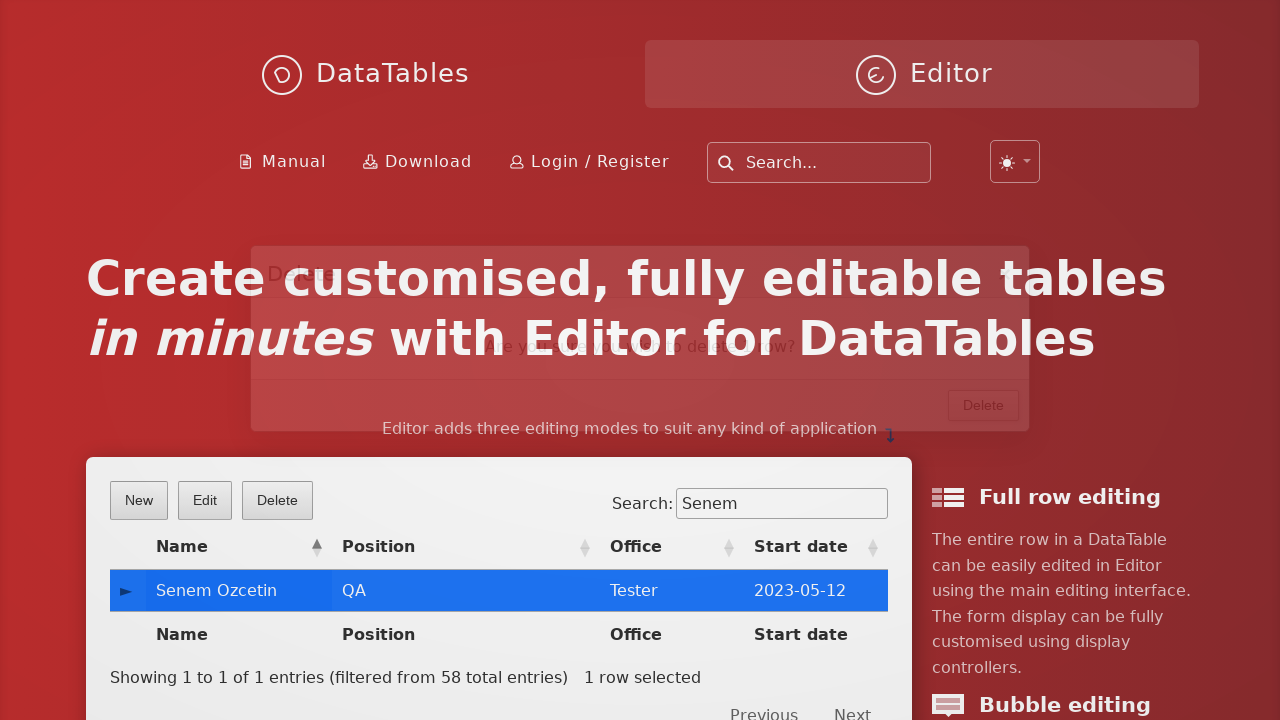

Confirmed deletion by clicking the confirmation button in the modal at (984, 427) on button.btn
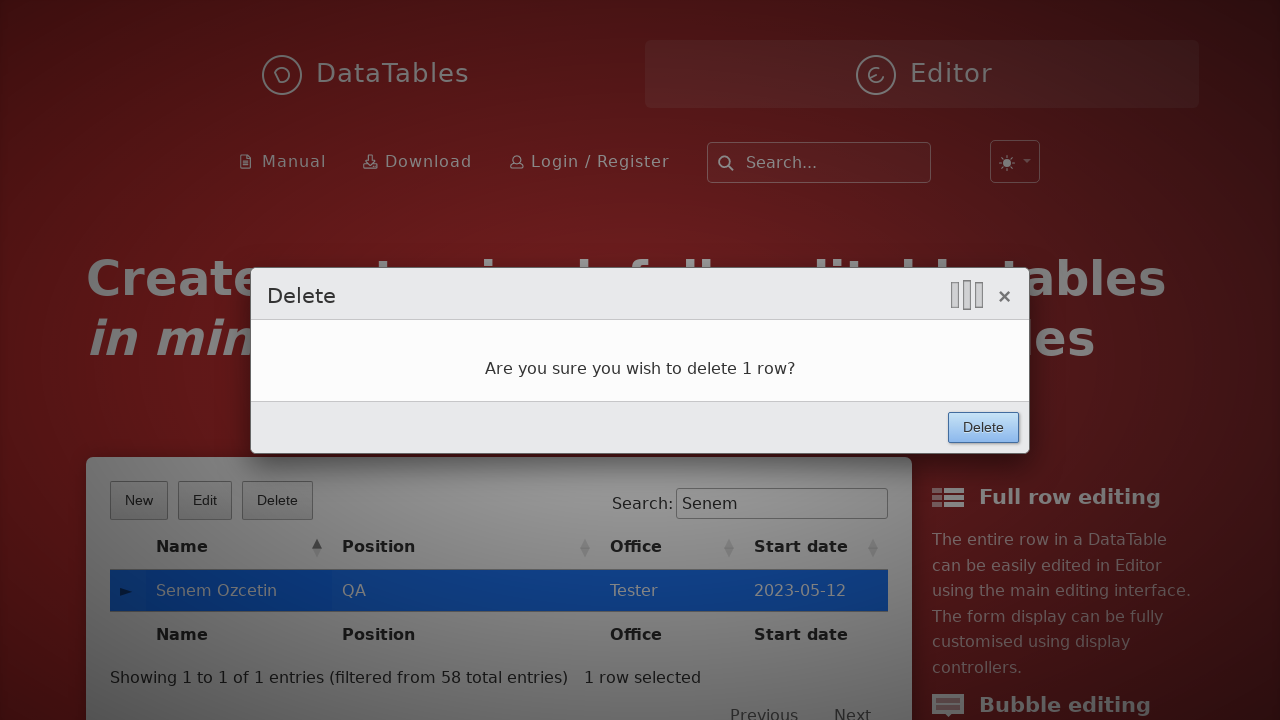

Verified record was deleted - 'No matching records found' message displayed
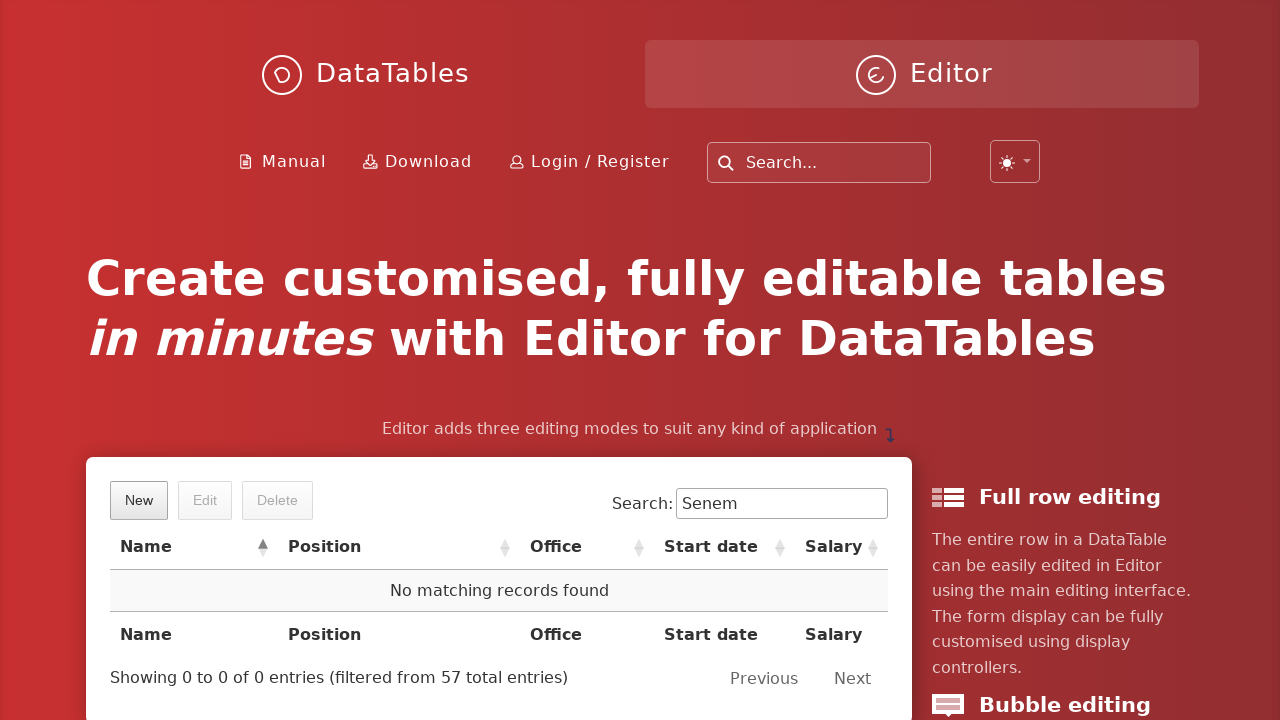

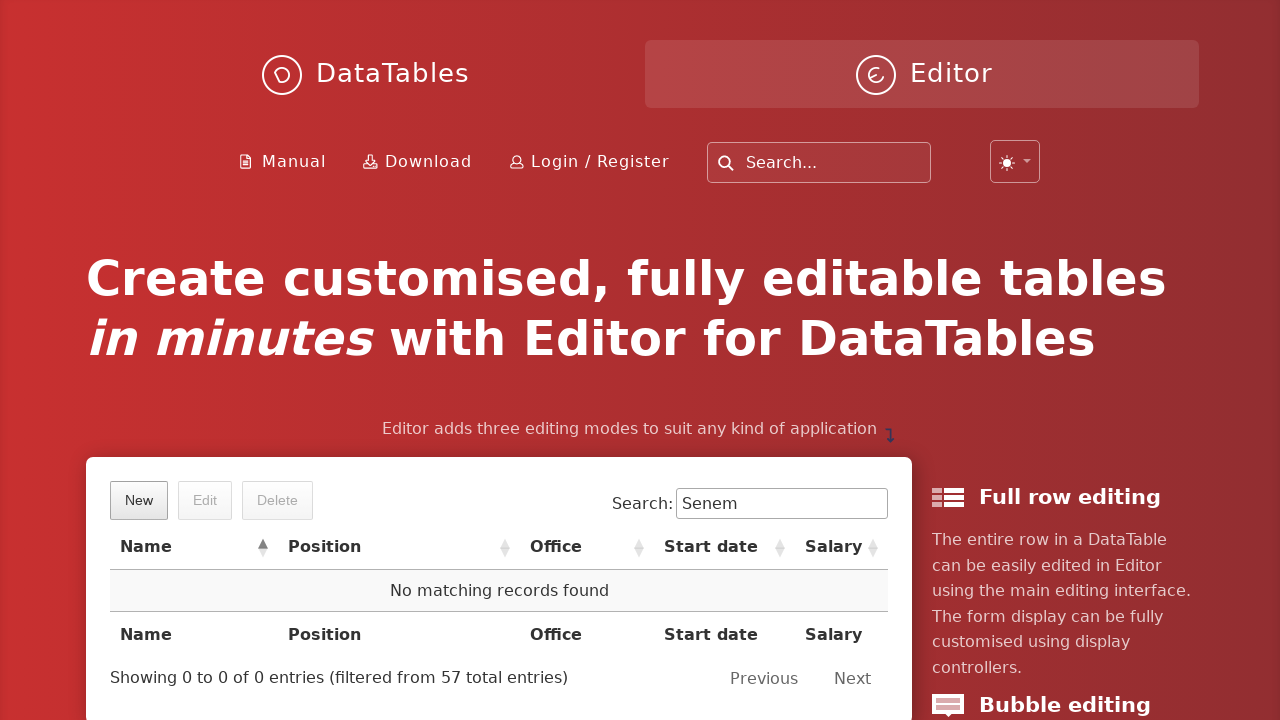